Tests Google Translate functionality by entering Italian text and waiting for the English translation to appear

Starting URL: https://translate.google.com/?sl=it&tl=en&op=translate

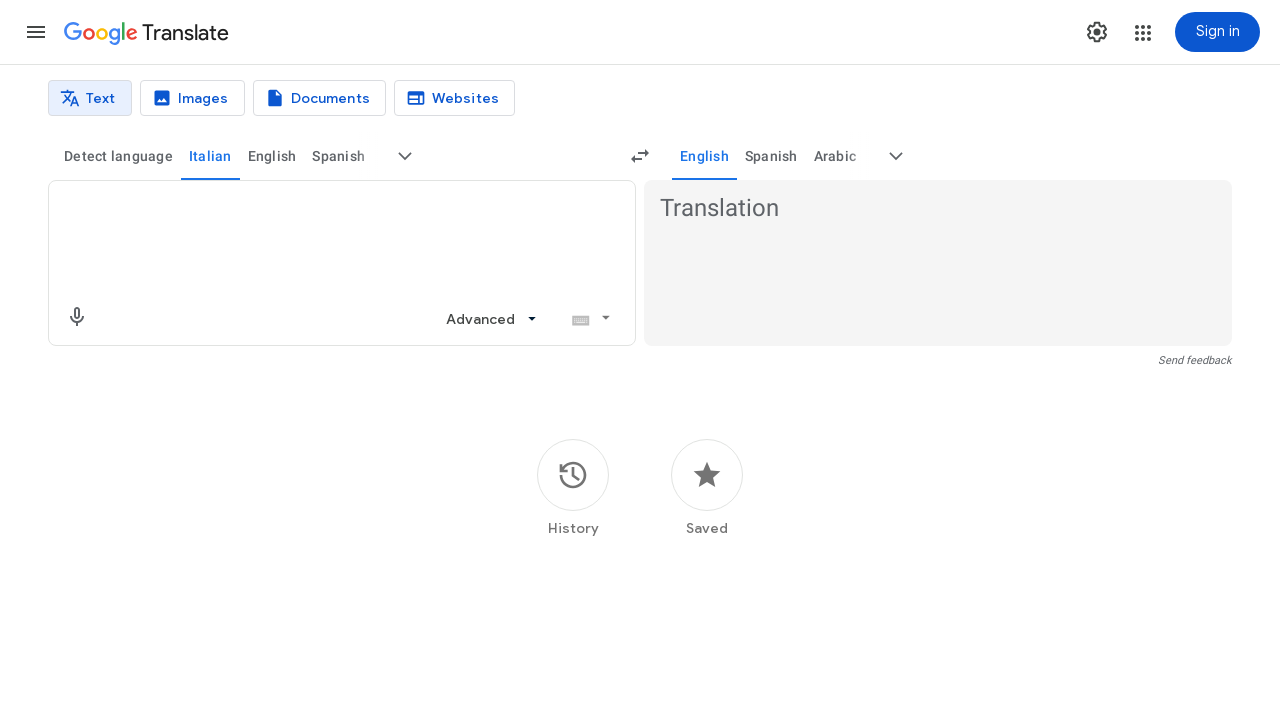

Source text input box loaded
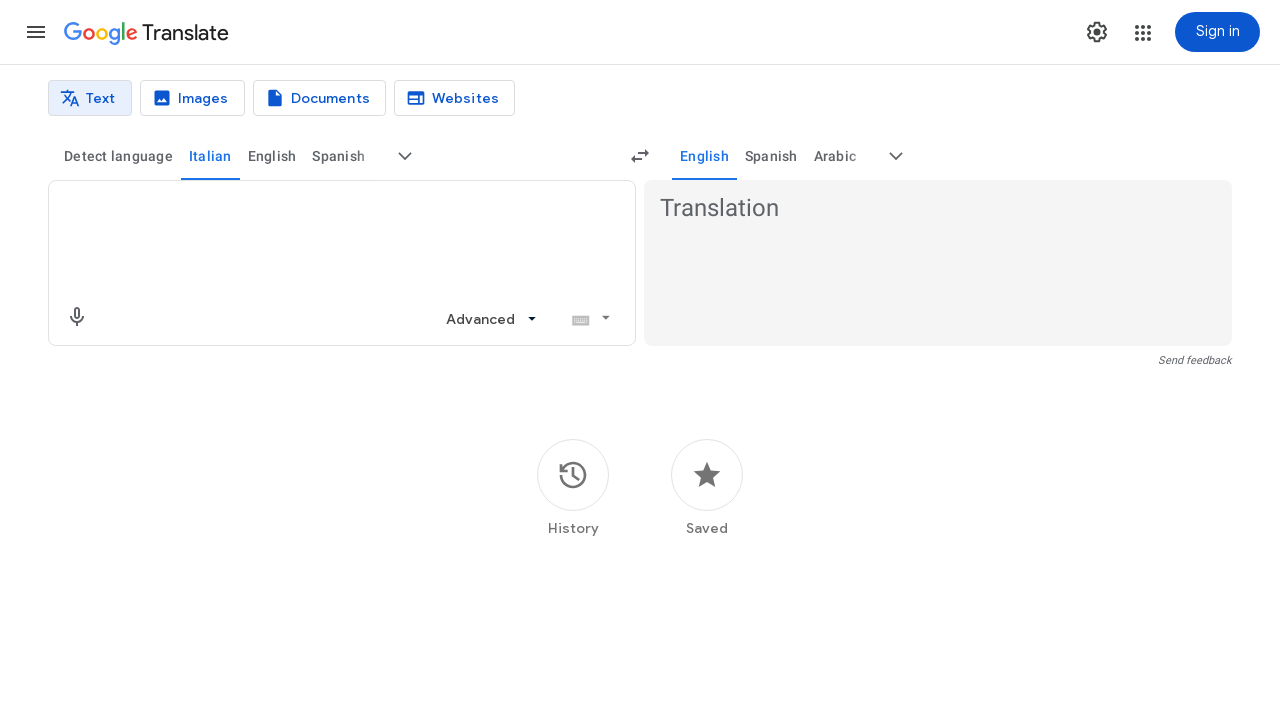

Entered Italian text 'Buongiorno, come stai oggi?' into source field on textarea[aria-label='Source text']
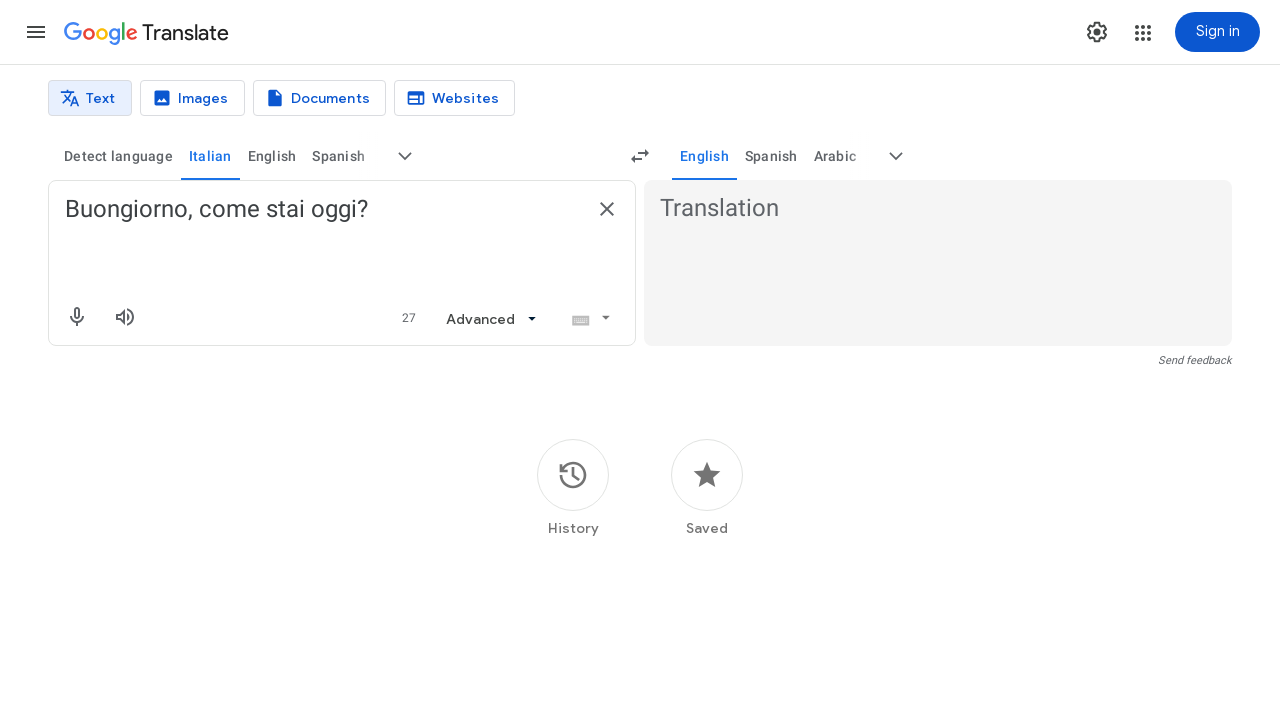

English translation appeared in results
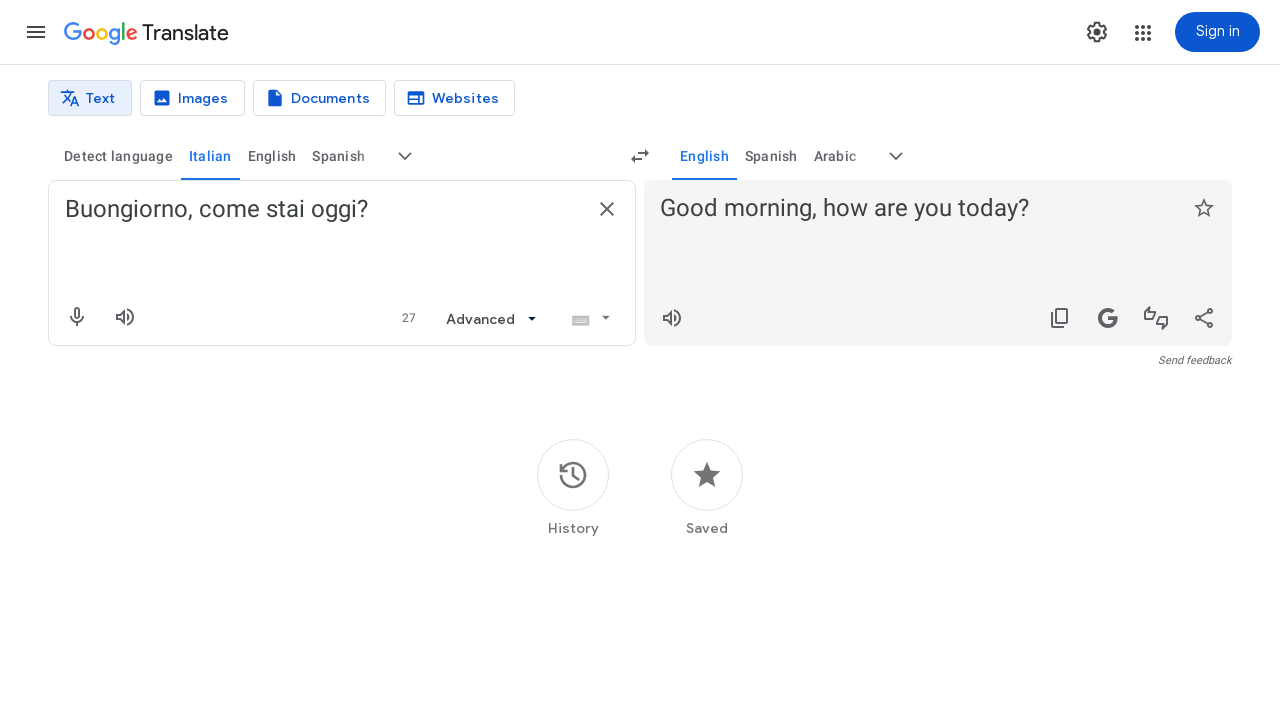

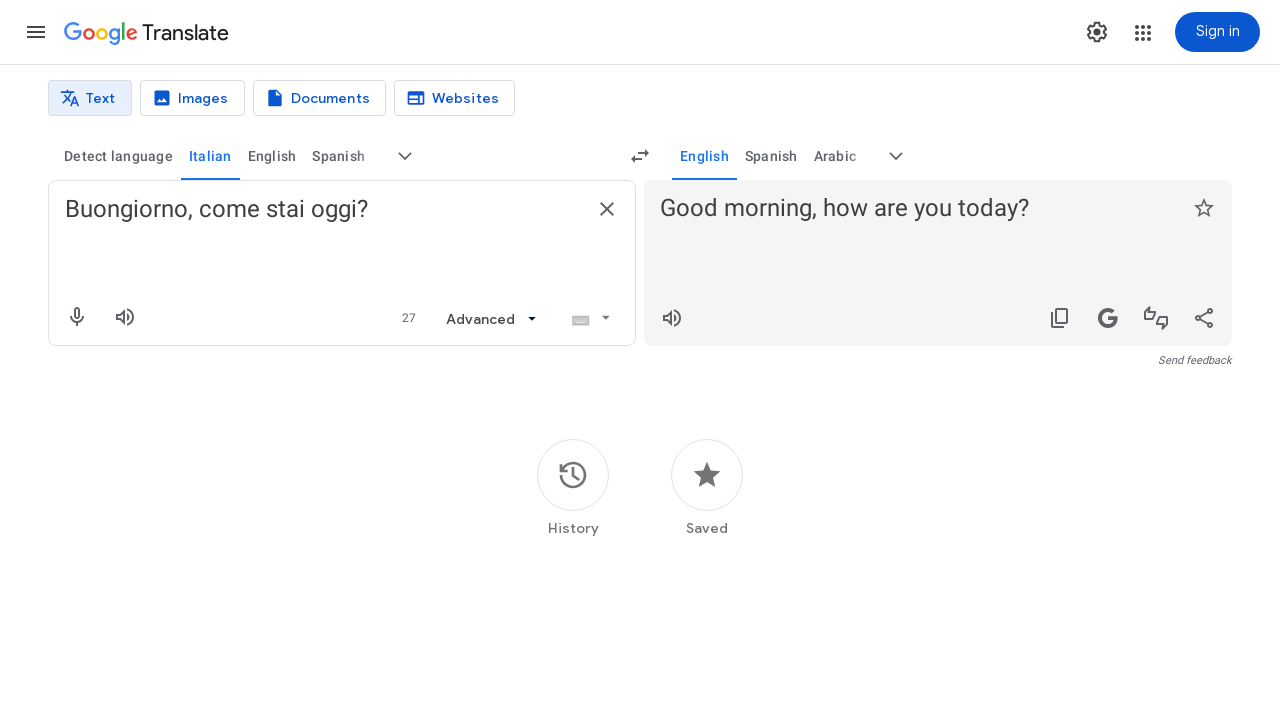